Tests unmarking items as complete by checking and then unchecking a todo

Starting URL: https://demo.playwright.dev/todomvc

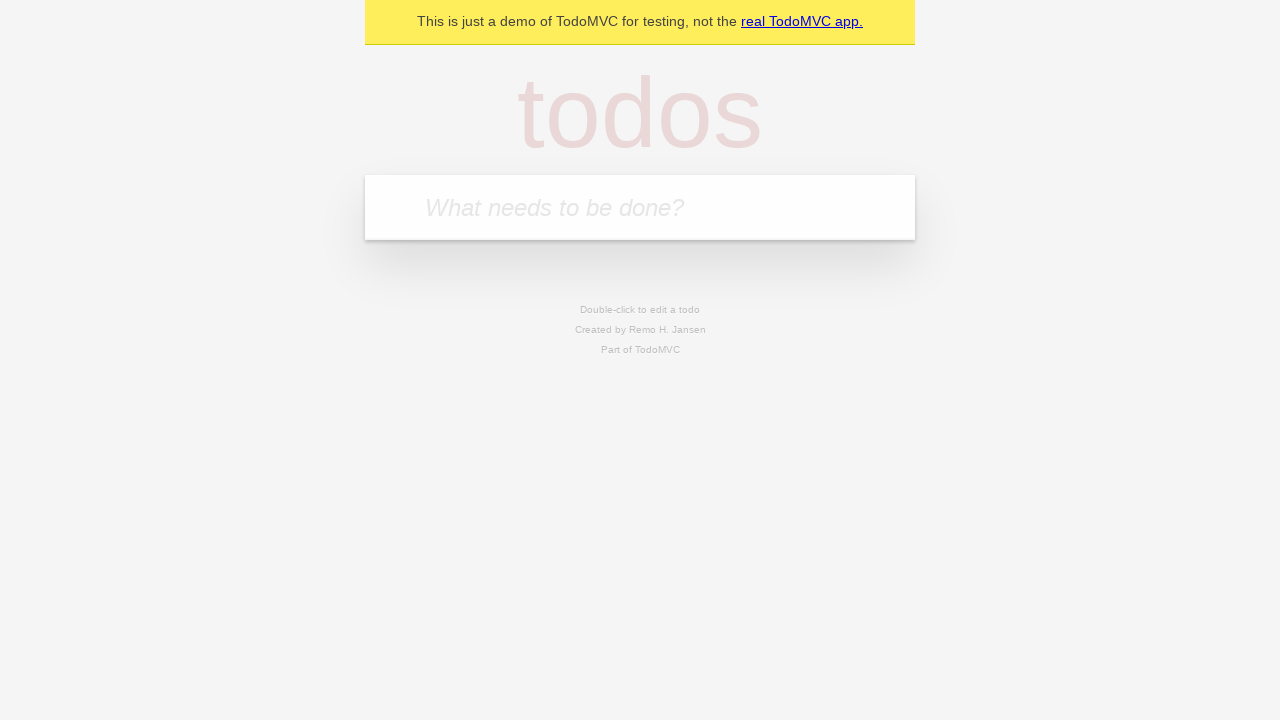

Filled new todo field with 'buy some cheese' on .new-todo
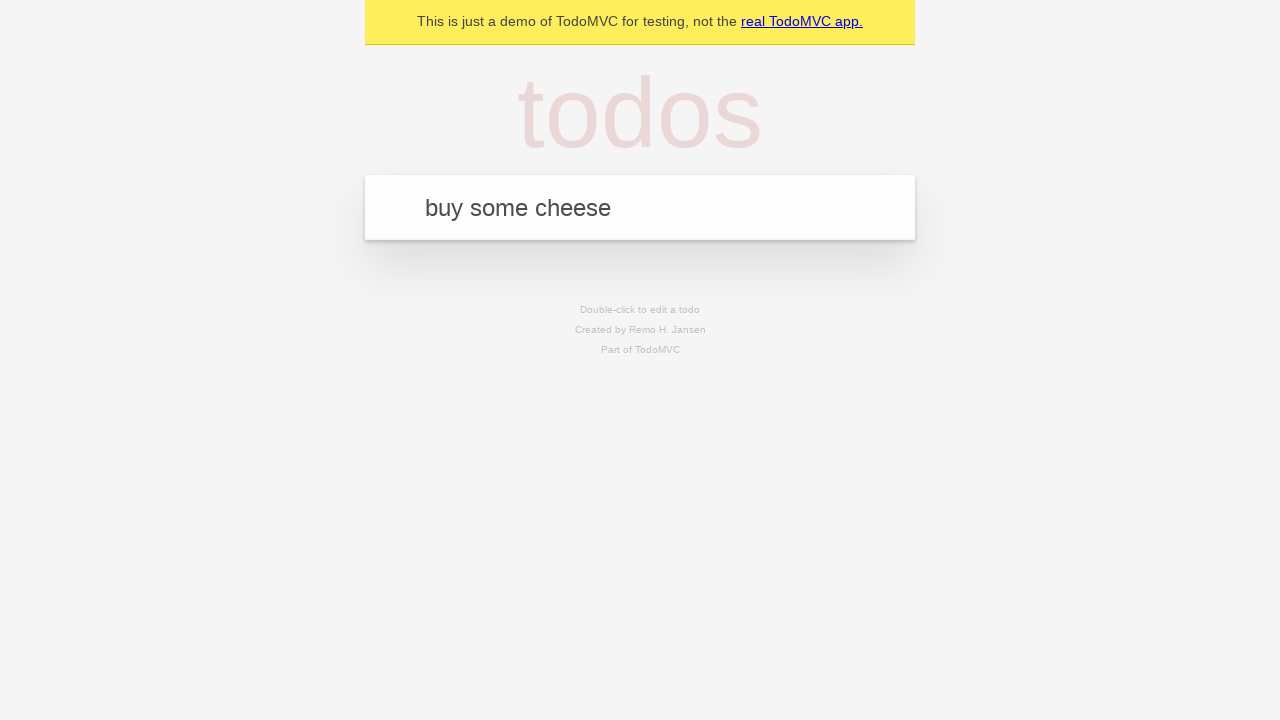

Pressed Enter to create first todo item on .new-todo
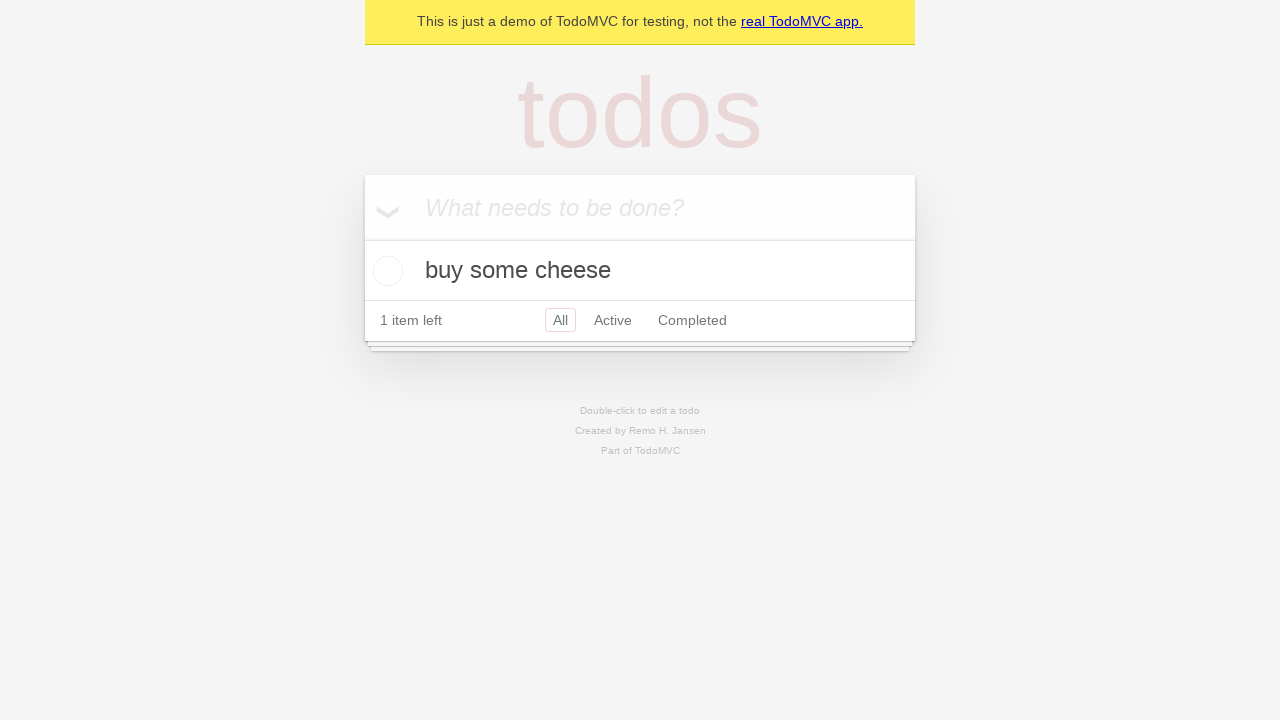

Filled new todo field with 'feed the cat' on .new-todo
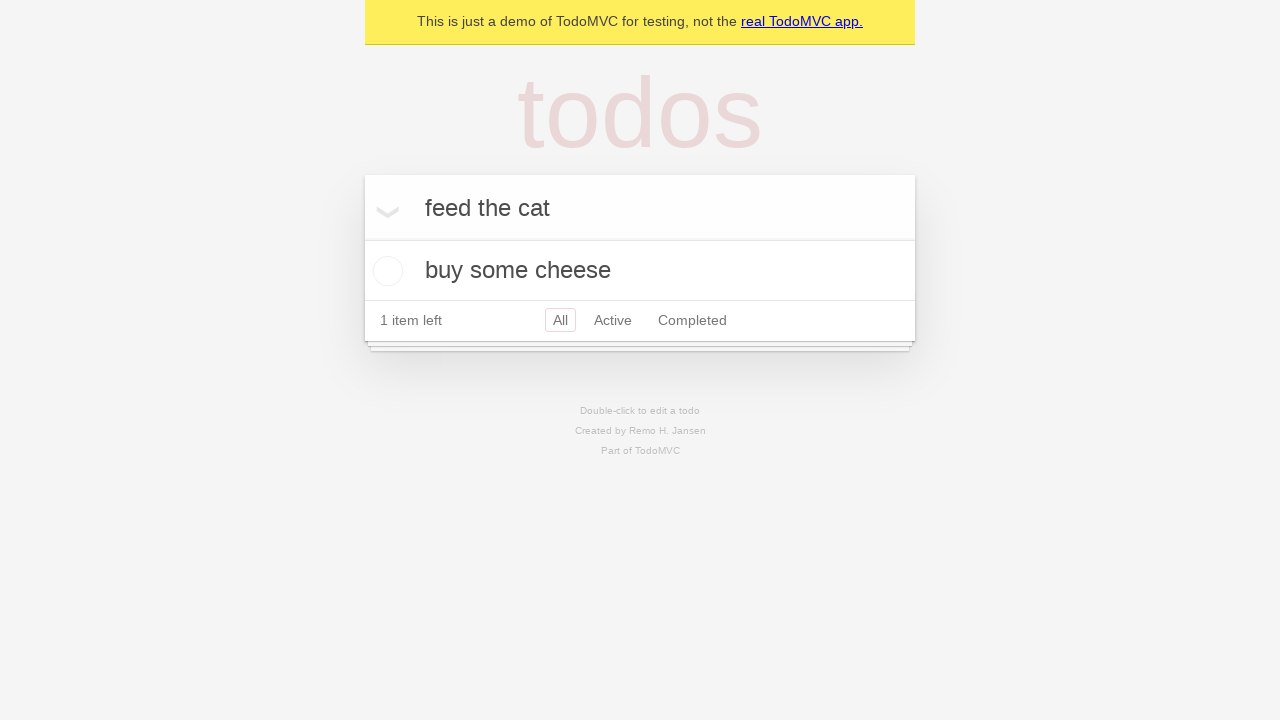

Pressed Enter to create second todo item on .new-todo
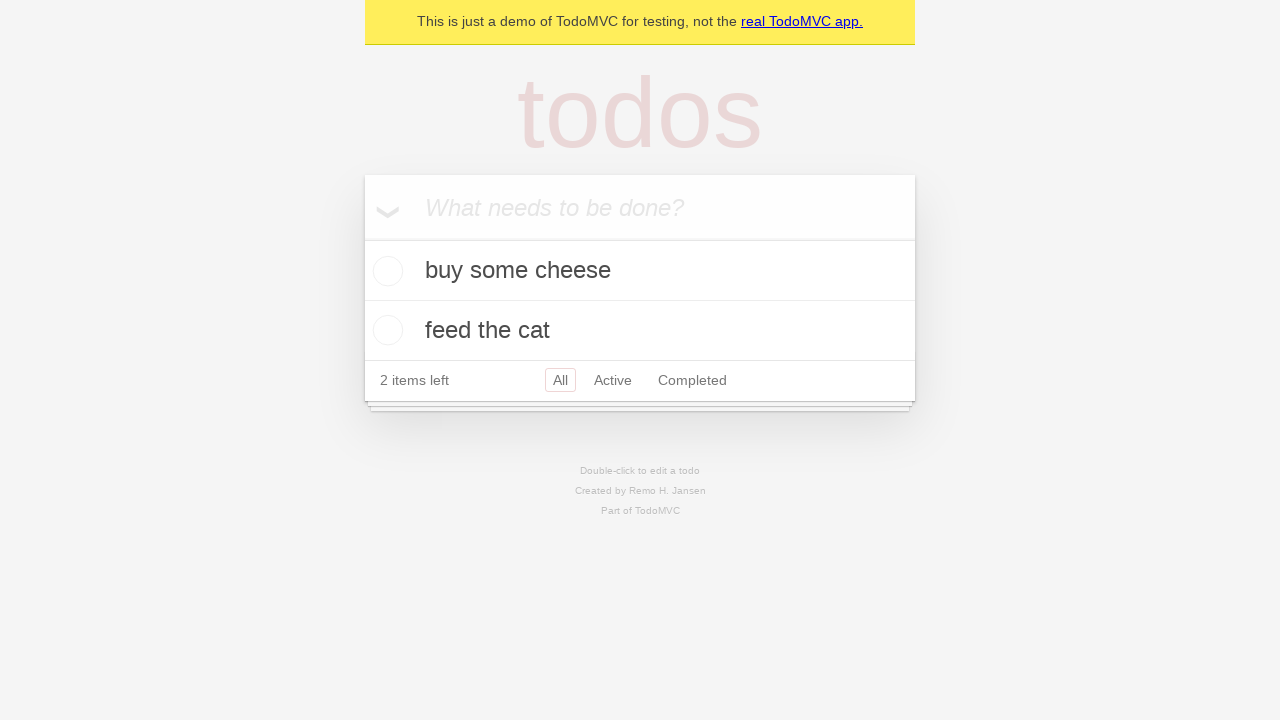

Waited for second todo item to appear in list
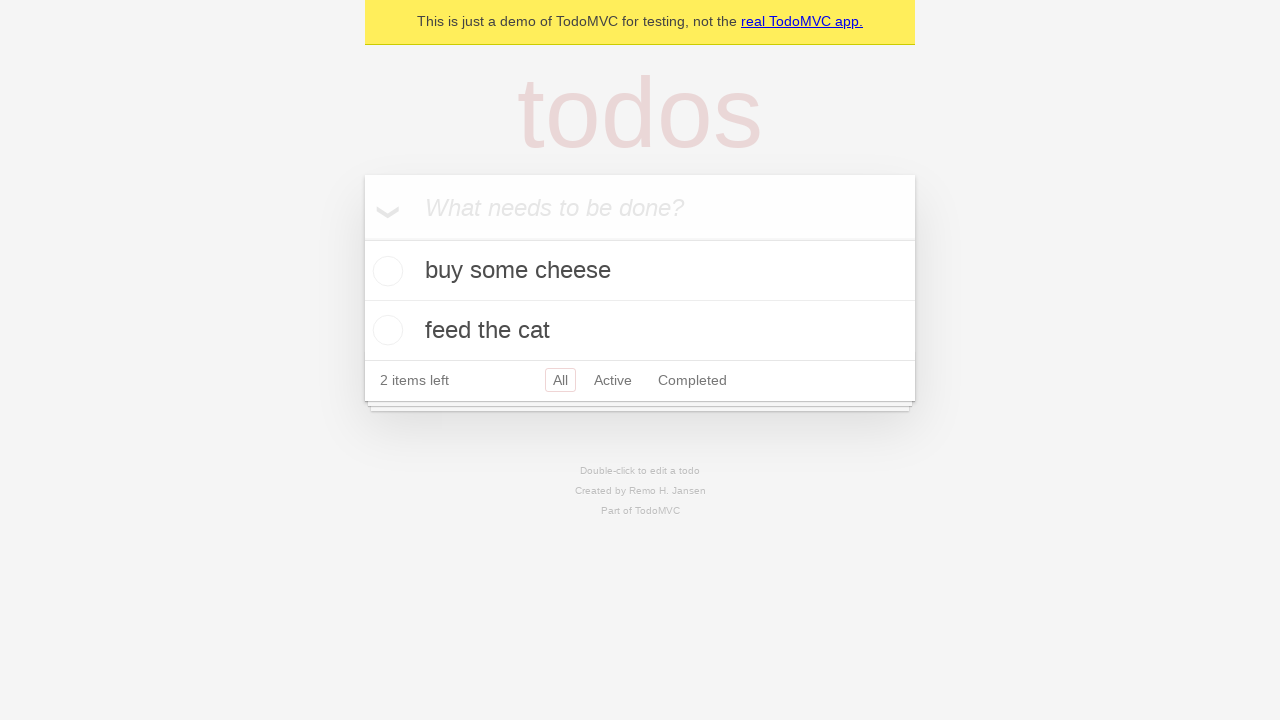

Checked the first todo item to mark it as complete at (385, 271) on .todo-list li >> nth=0 >> .toggle
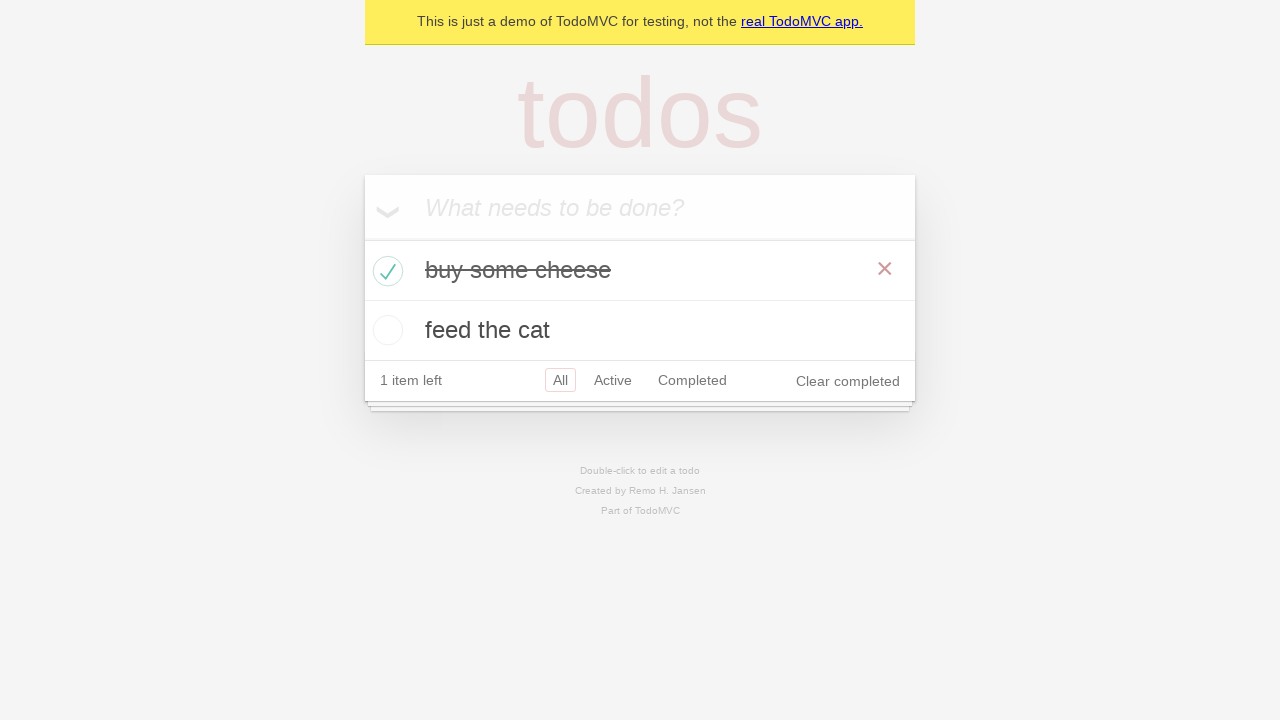

Unchecked the first todo item to mark it as incomplete at (385, 271) on .todo-list li >> nth=0 >> .toggle
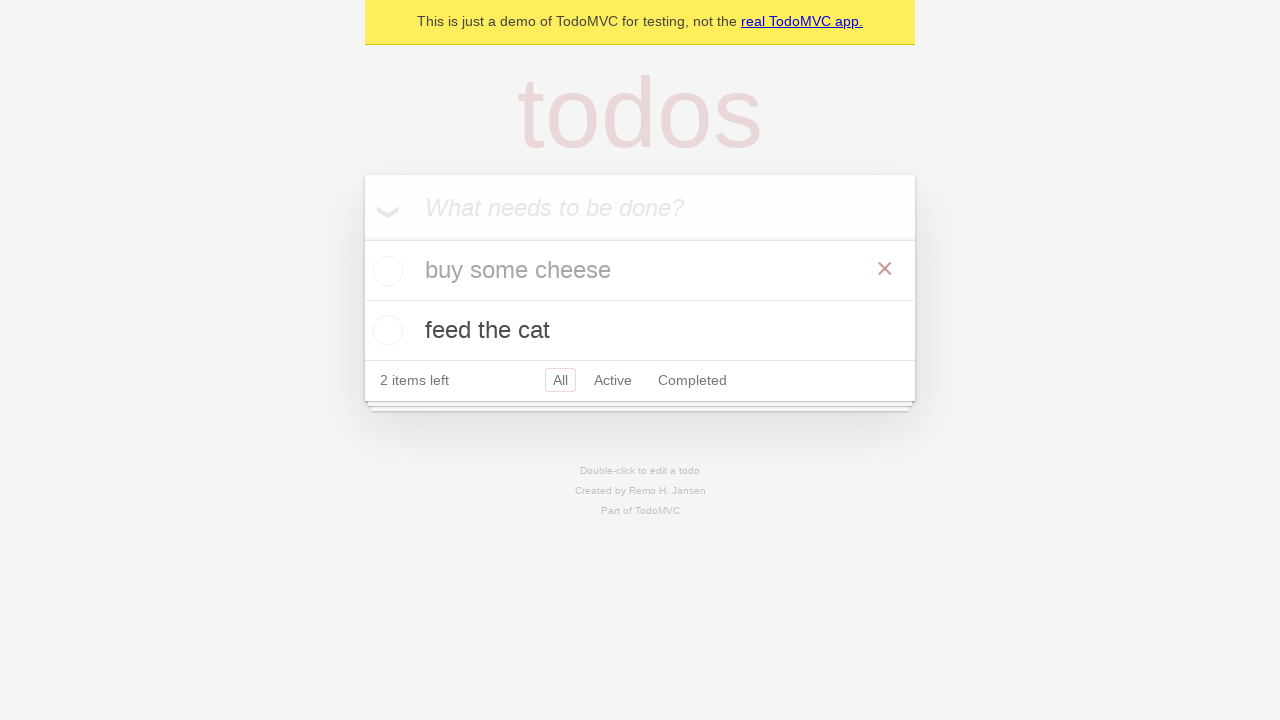

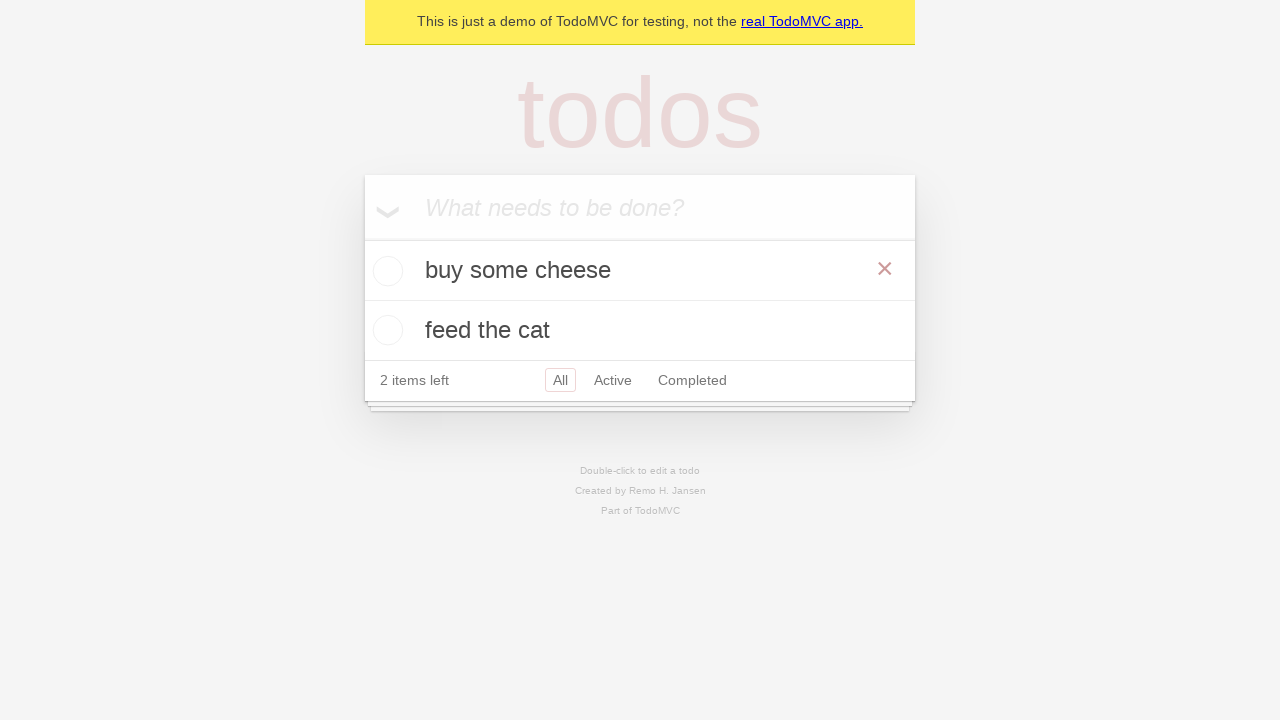